Tests multi-select dropdown functionality by selecting options using different methods (by text, index, and value) and then deselecting one option

Starting URL: http://omayo.blogspot.com/

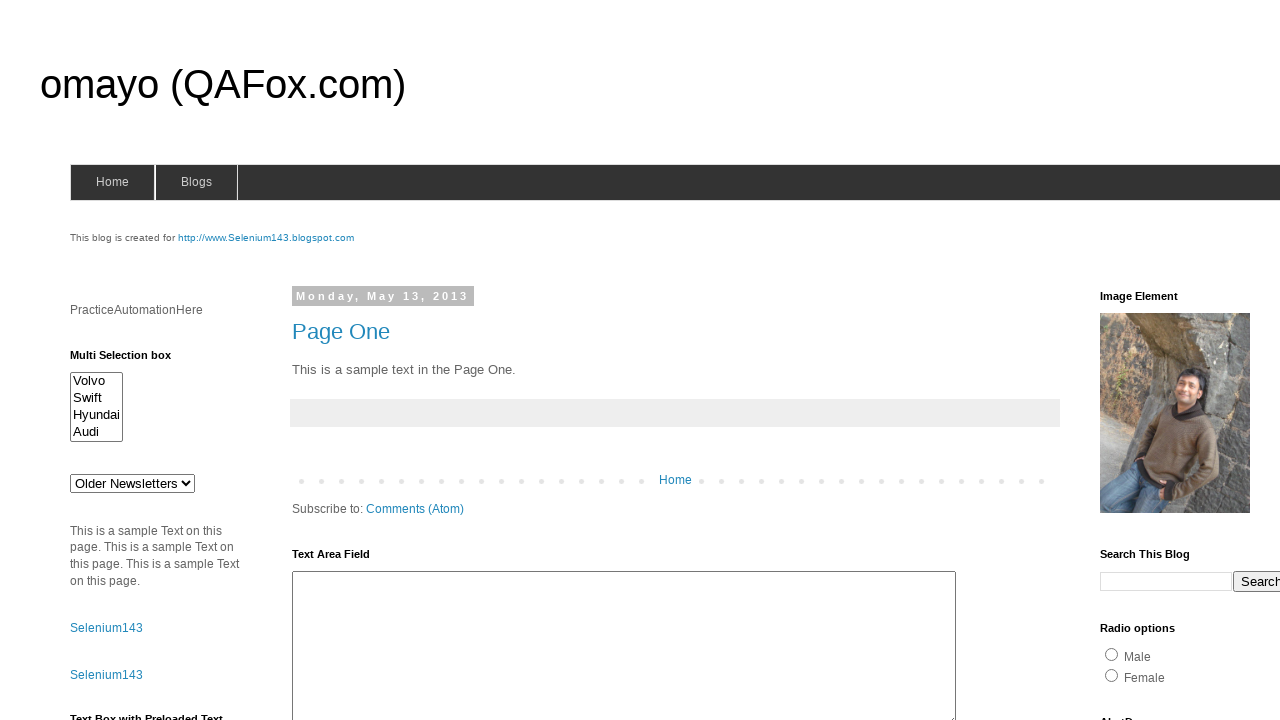

Selected 'Audi' by visible text in multi-select dropdown on #multiselect1
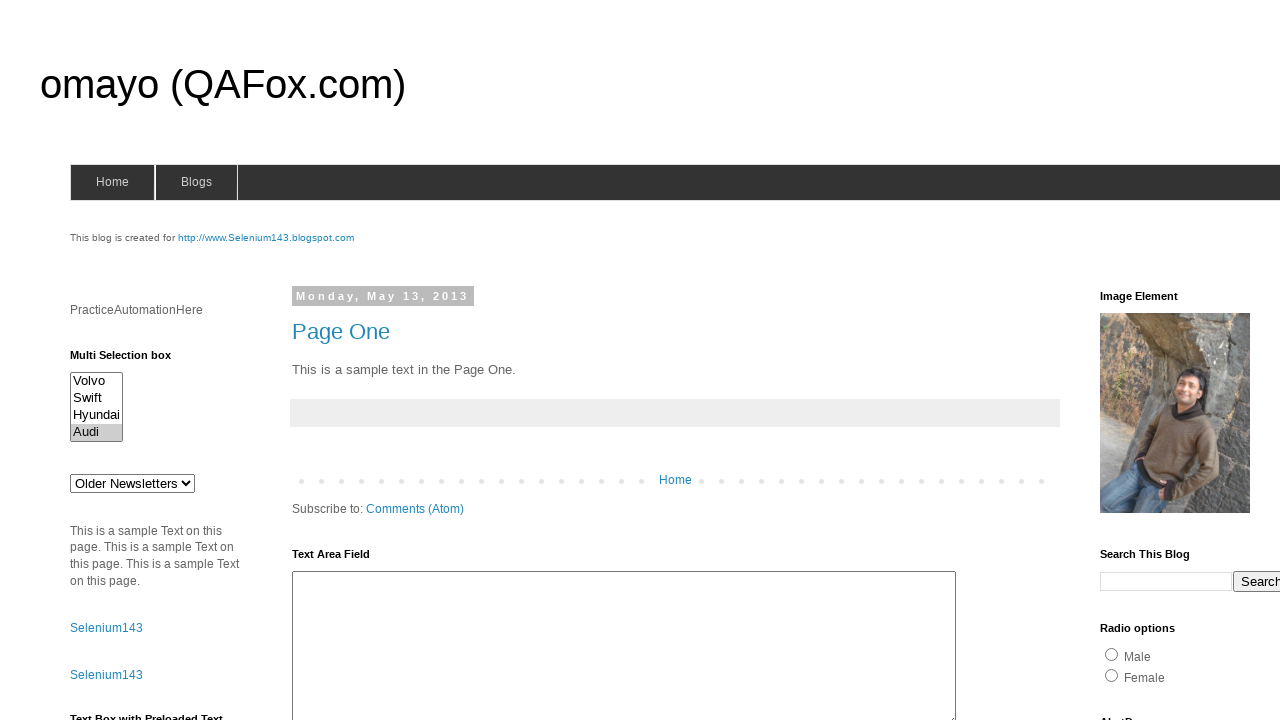

Selected second option by index (index 1) in multi-select dropdown on #multiselect1
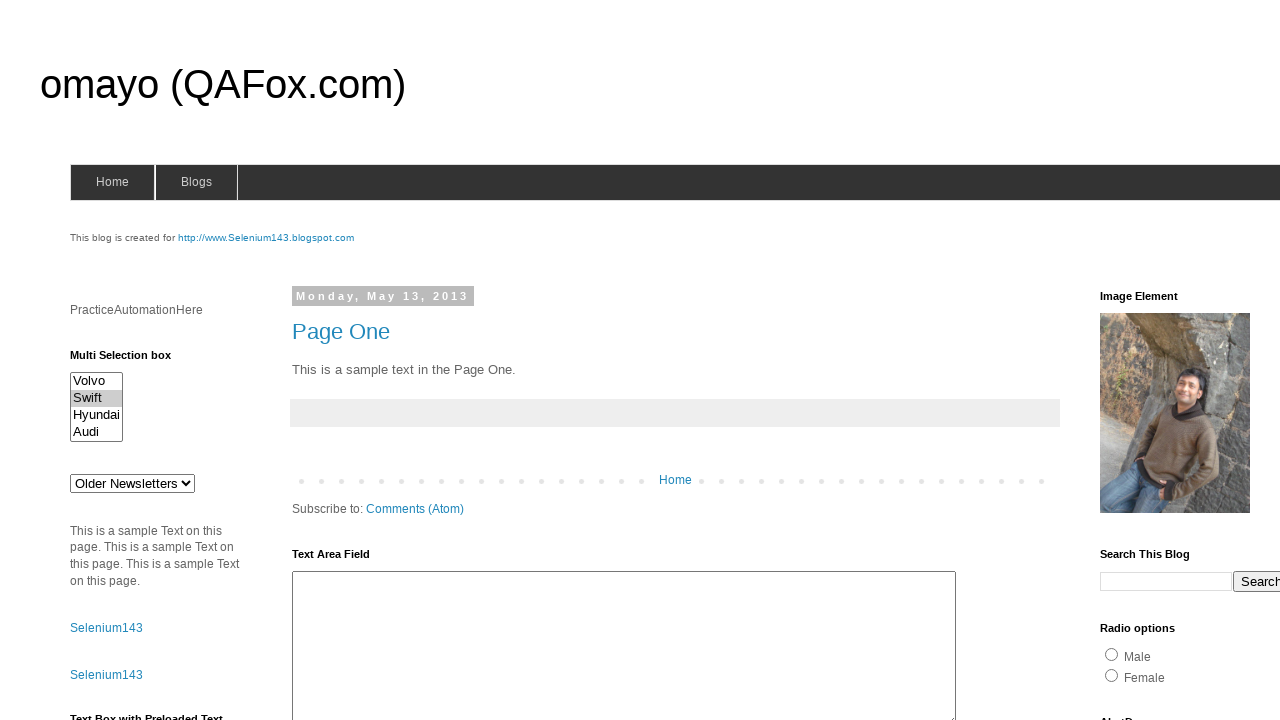

Selected option by value 'Hyundaix' in multi-select dropdown on #multiselect1
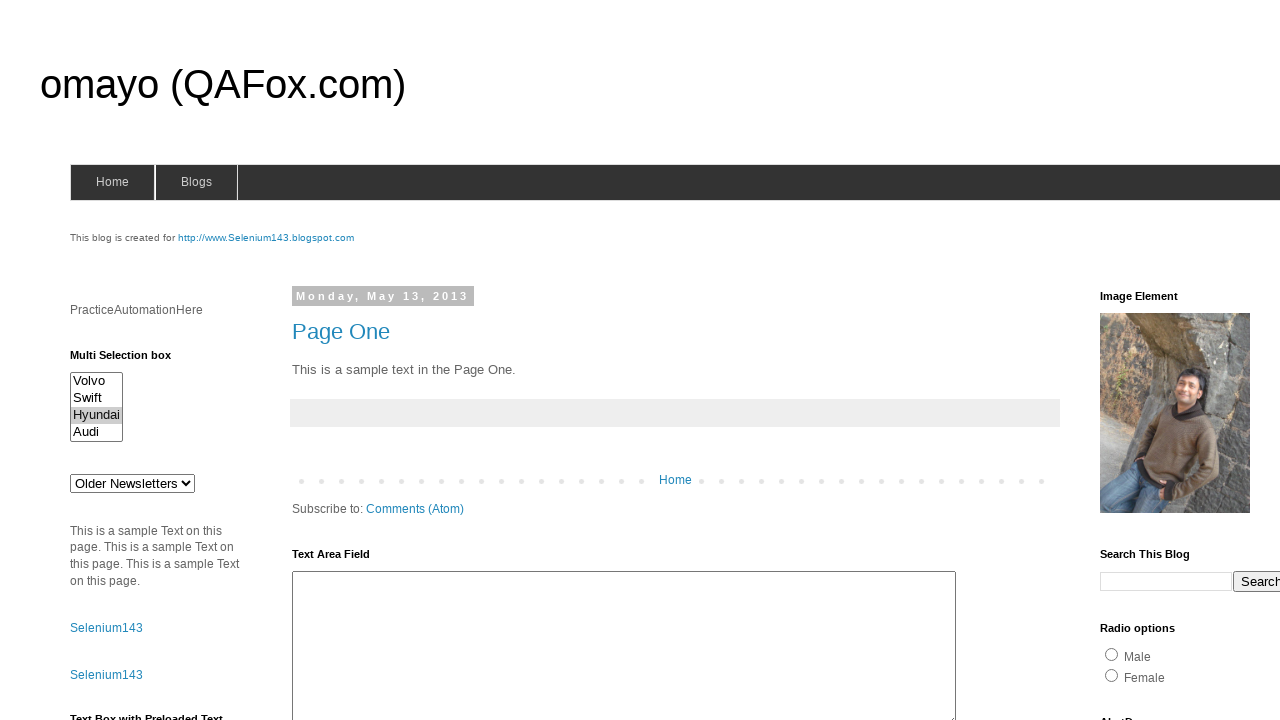

Deselected one option by setting multi-select values to ['audix', 'Hyundaix'] on #multiselect1
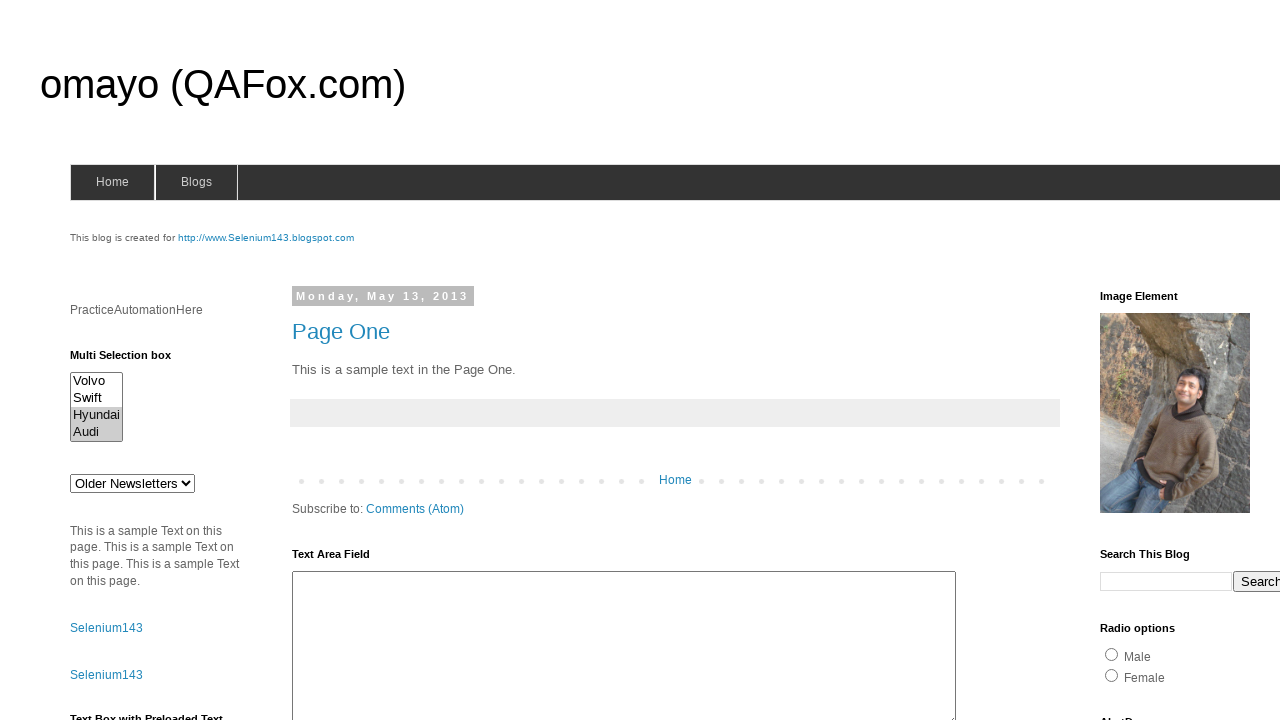

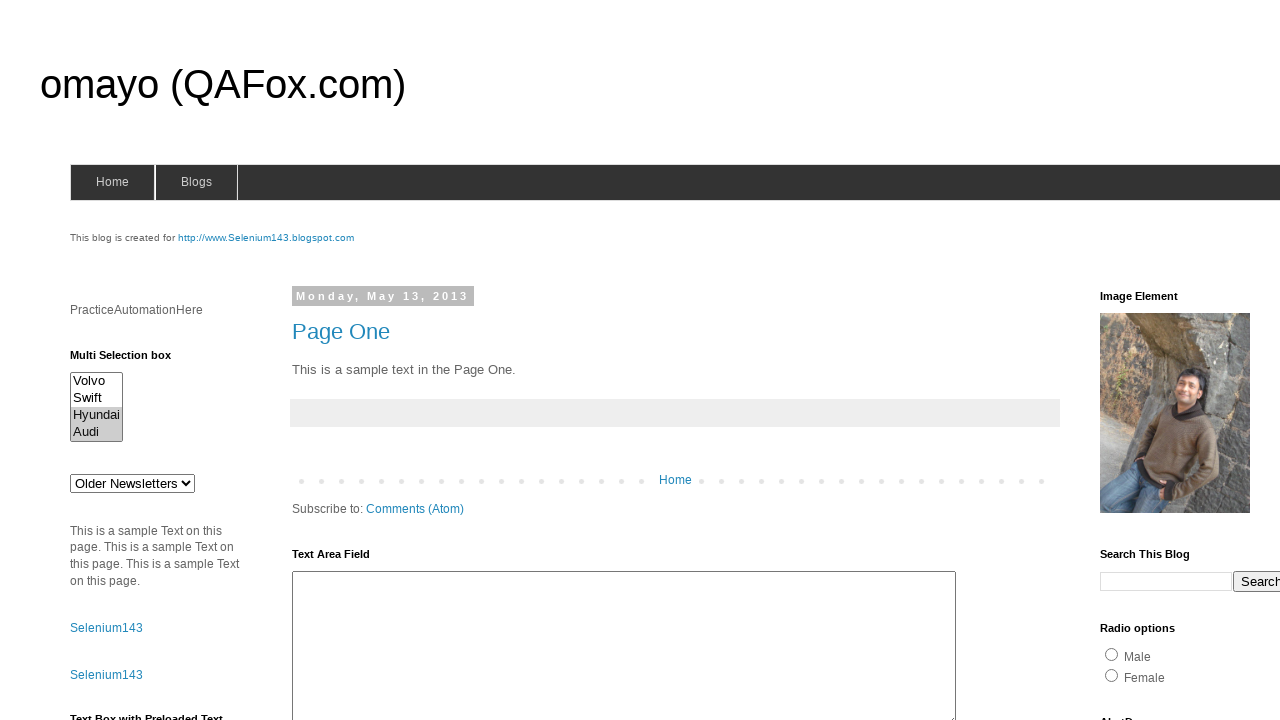